Tests JavaScript alert handling functionality by triggering simple and confirm alerts, entering text, and accepting/dismissing them

Starting URL: https://rahulshettyacademy.com/AutomationPractice/

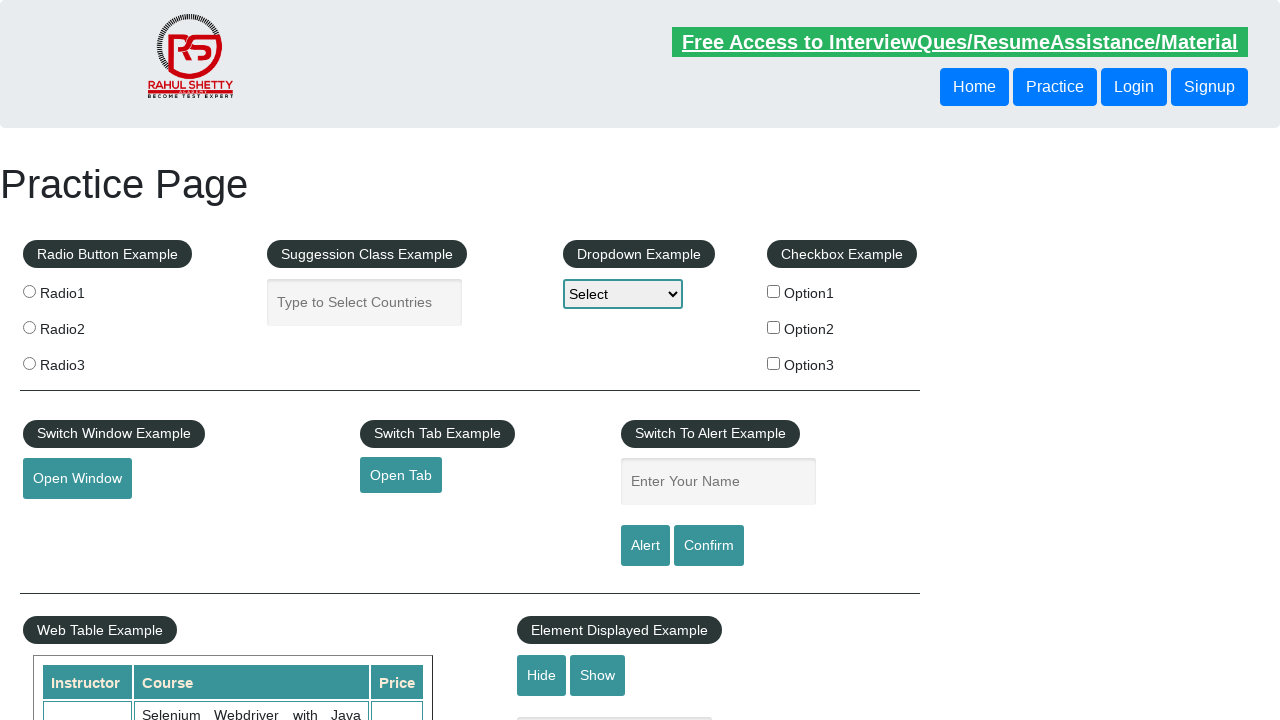

Filled name field with 'TestUser123' on #name
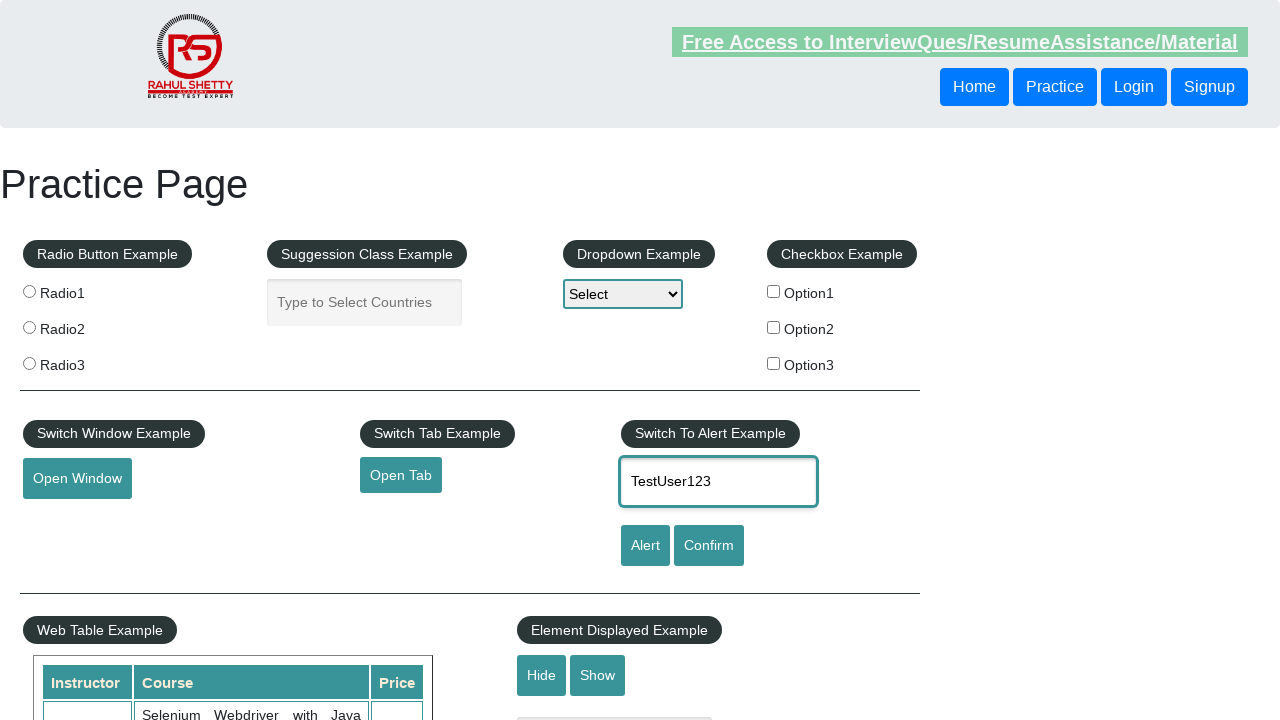

Set up dialog handler to accept alerts
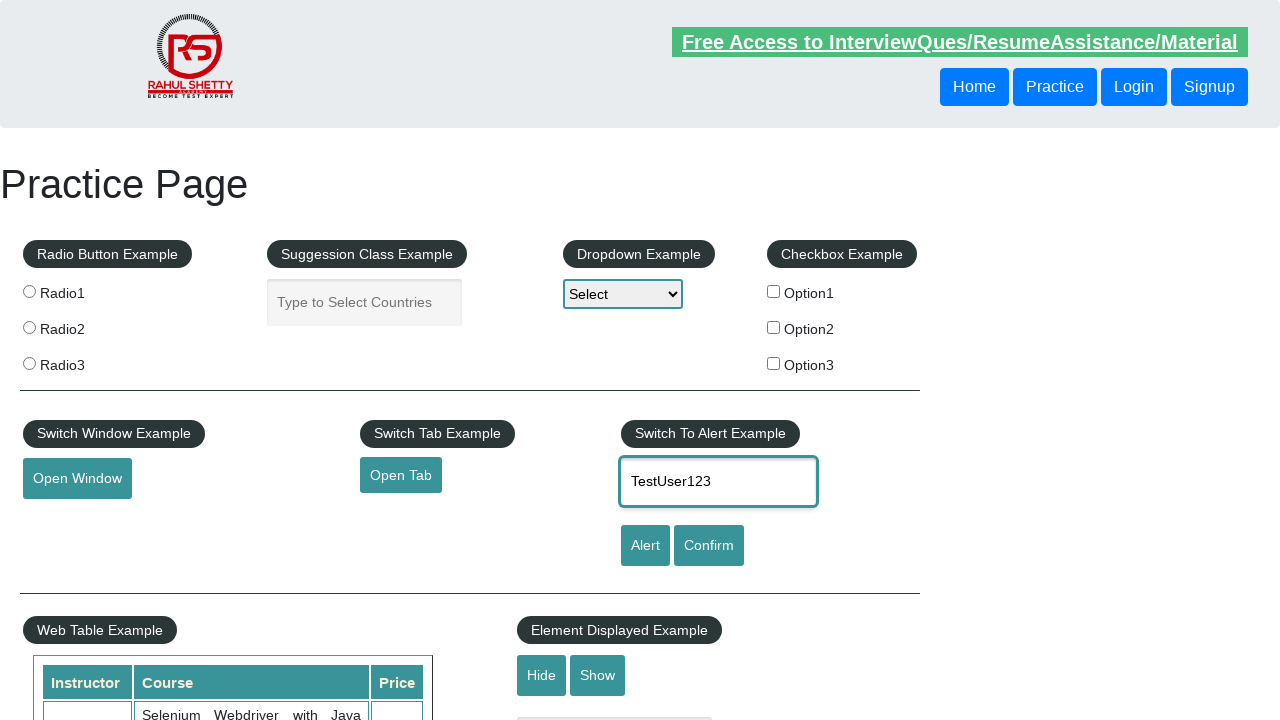

Clicked alert button to trigger simple alert at (645, 546) on #alertbtn
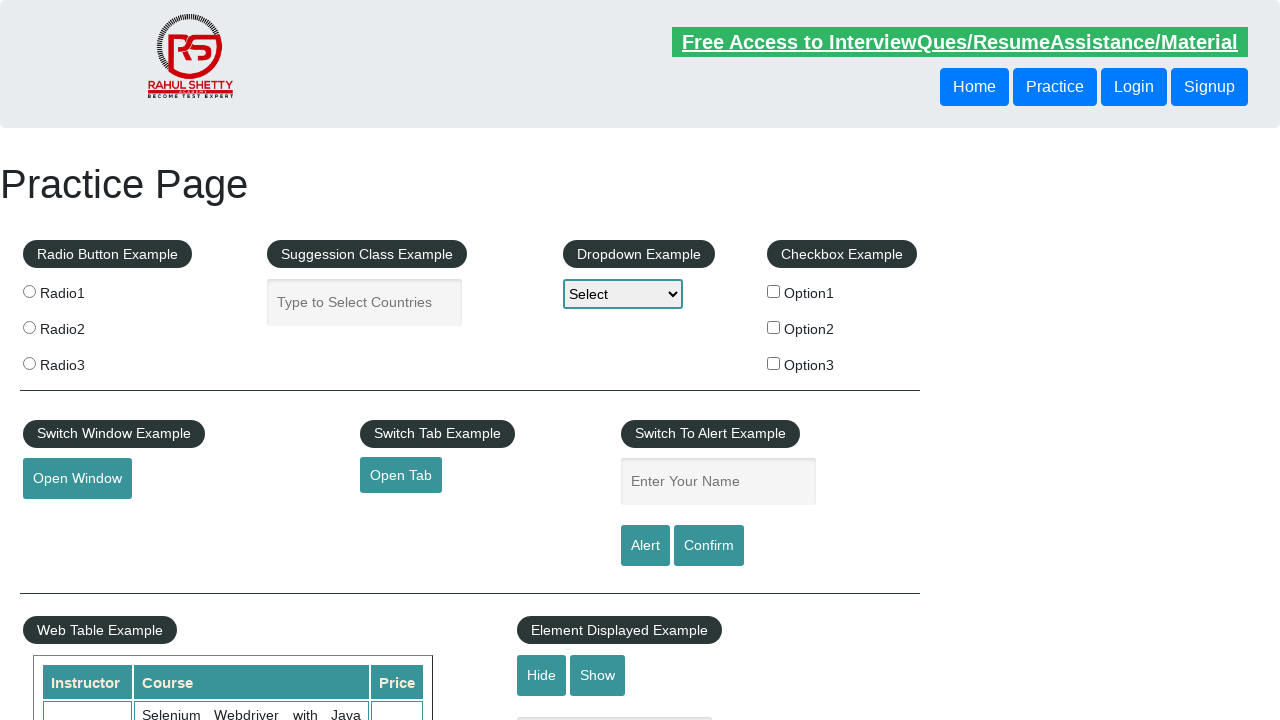

Filled name field with 'TestUser123' for confirm alert test on #name
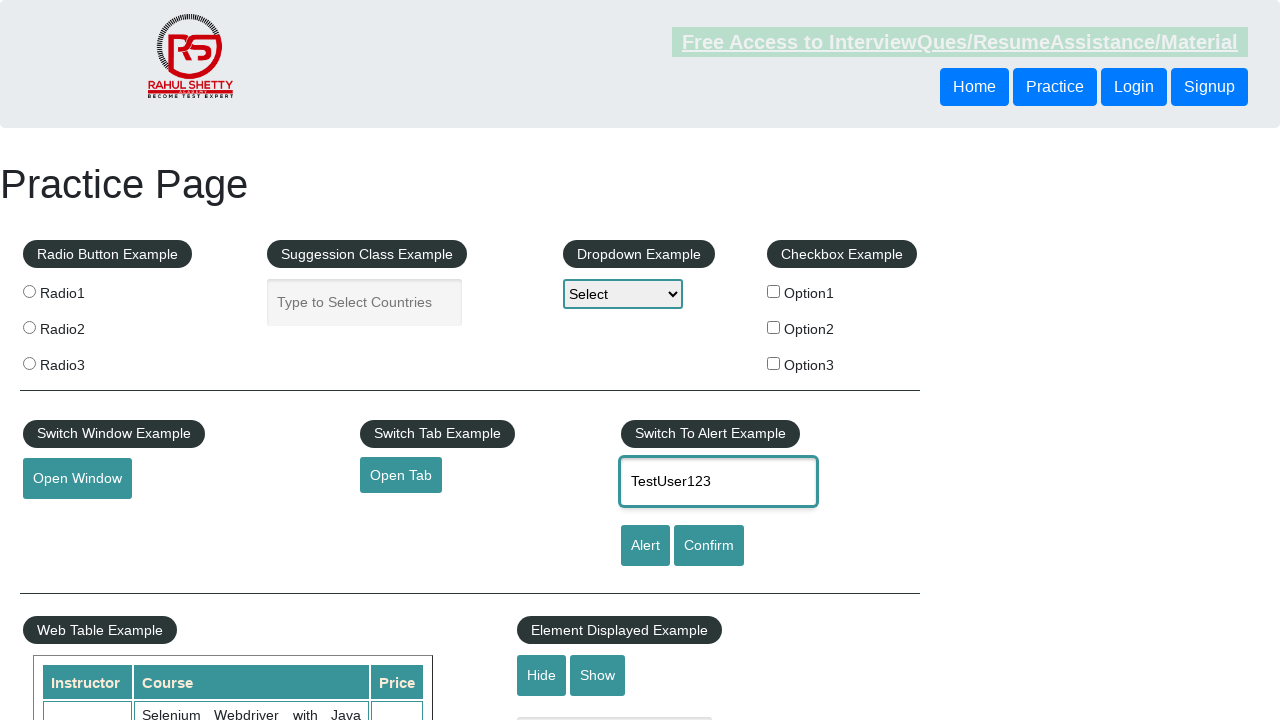

Set up dialog handler to dismiss alerts
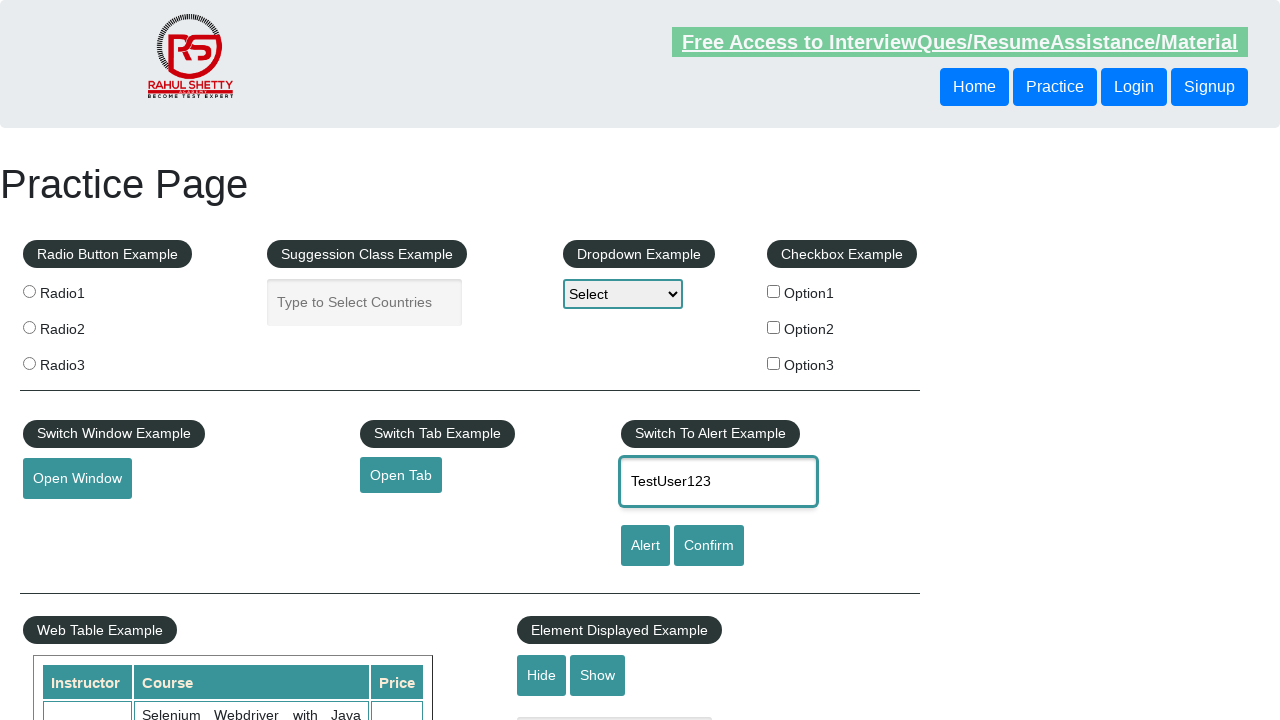

Clicked confirm button and dismissed the alert at (709, 546) on input[id='confirmbtn']
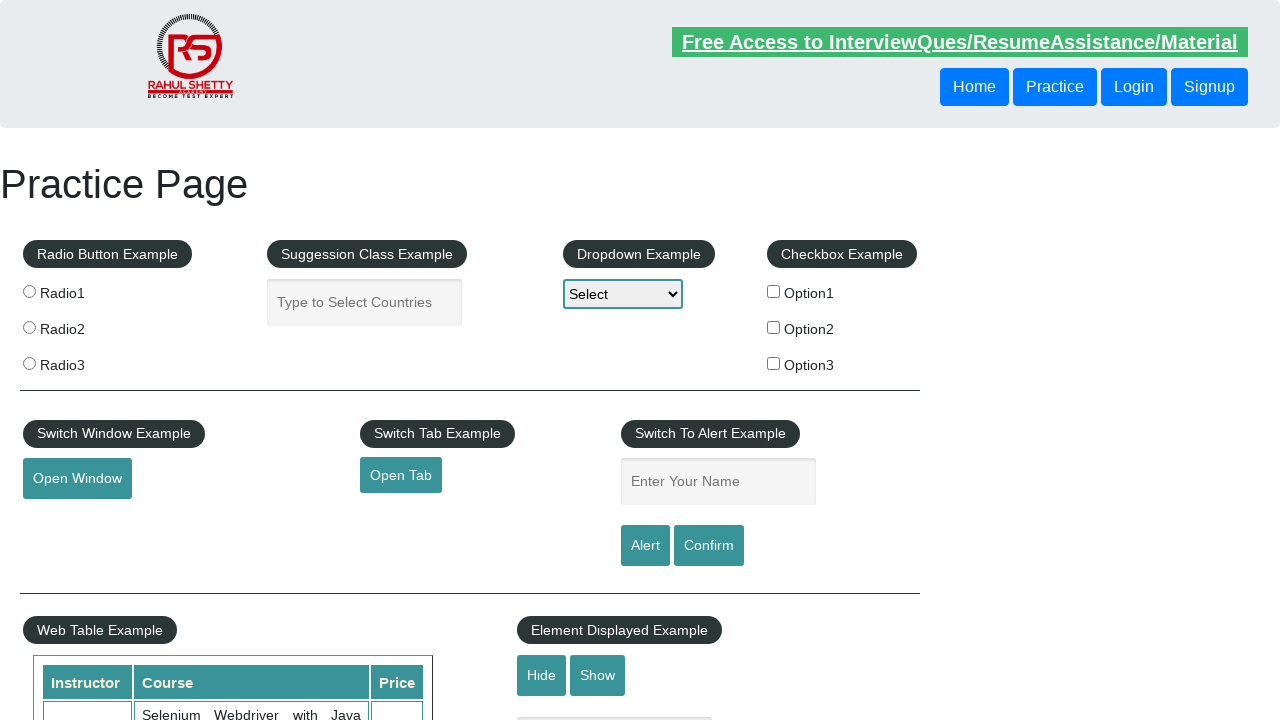

Filled name field with 'TestUser123' for confirm accept test on #name
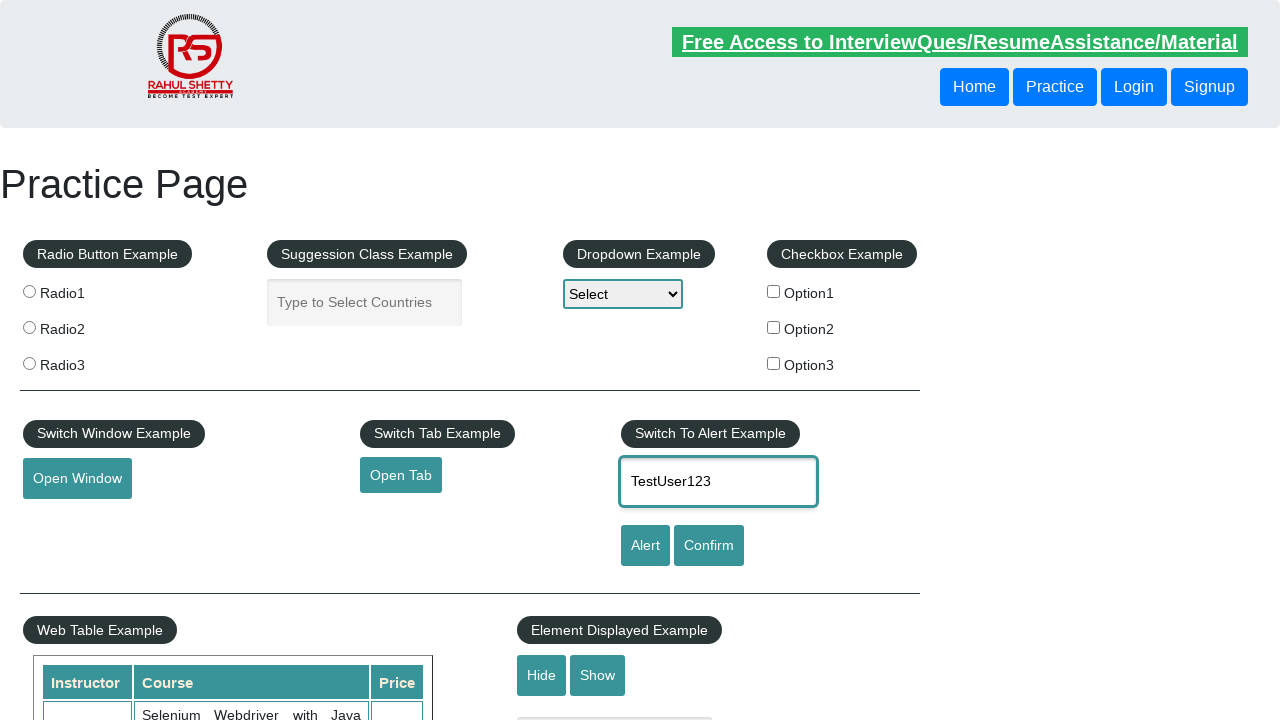

Set up dialog handler to accept alerts
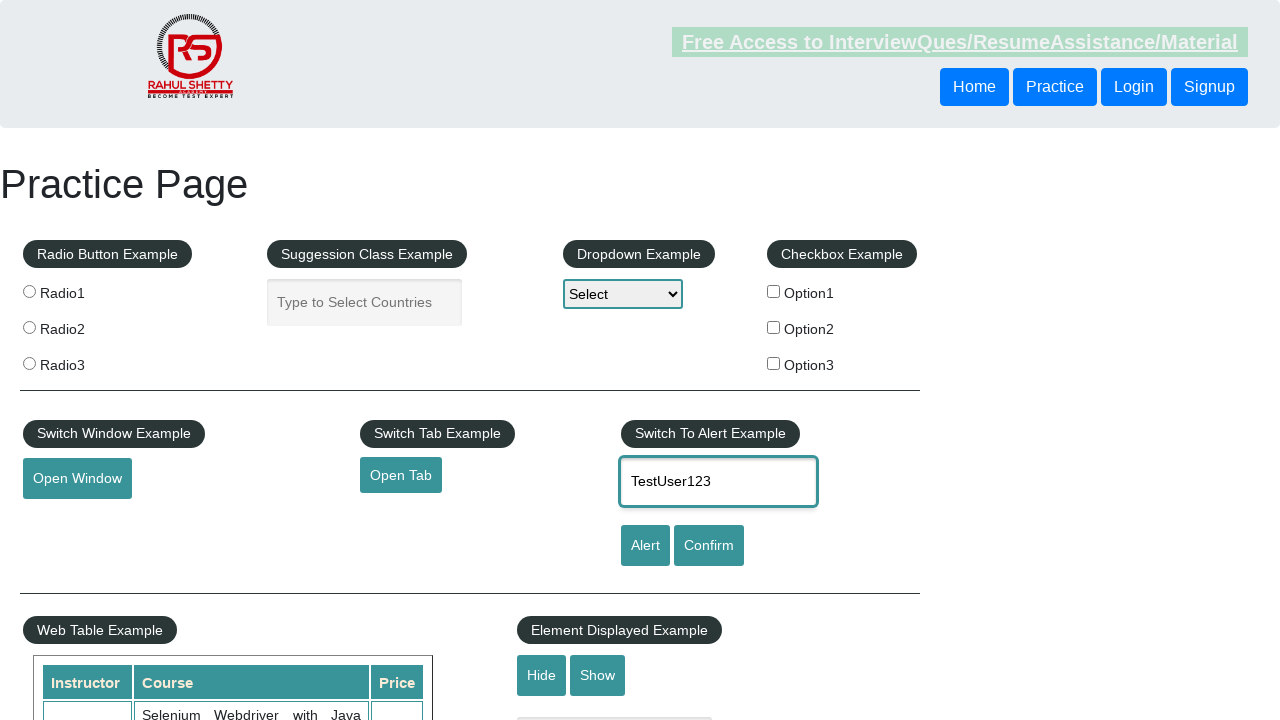

Clicked confirm button and accepted the alert at (709, 546) on input[id='confirmbtn']
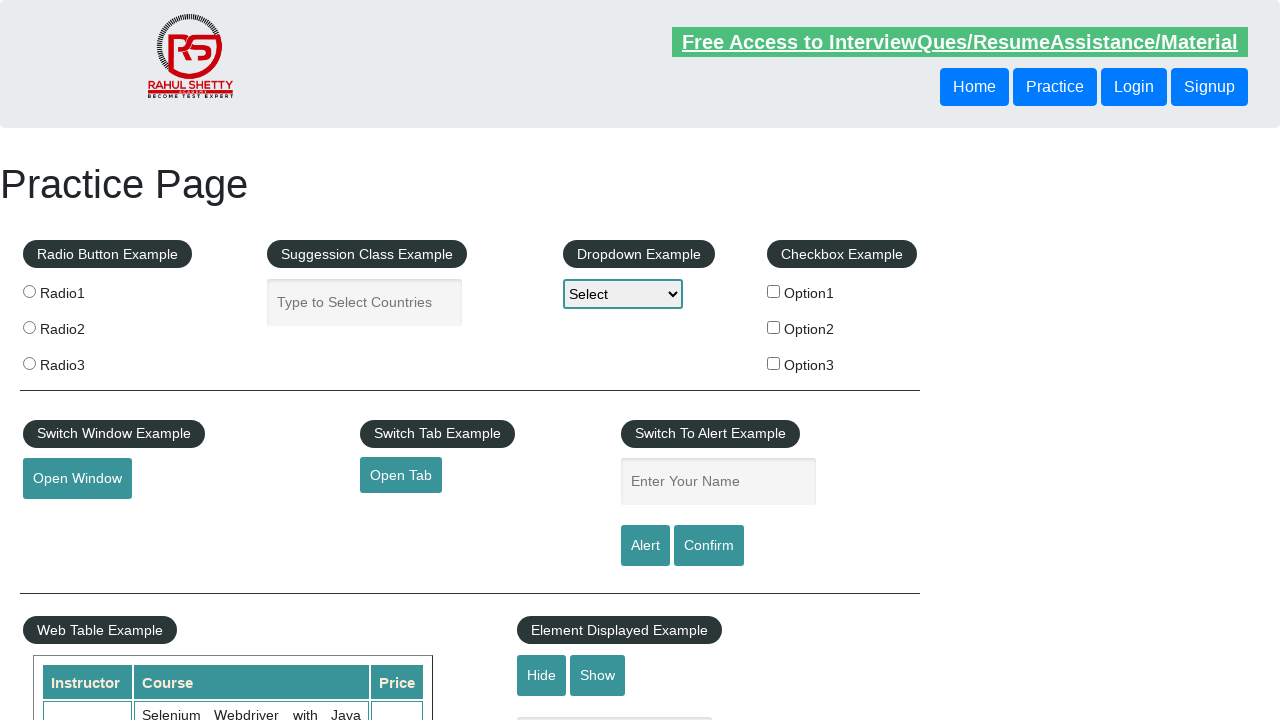

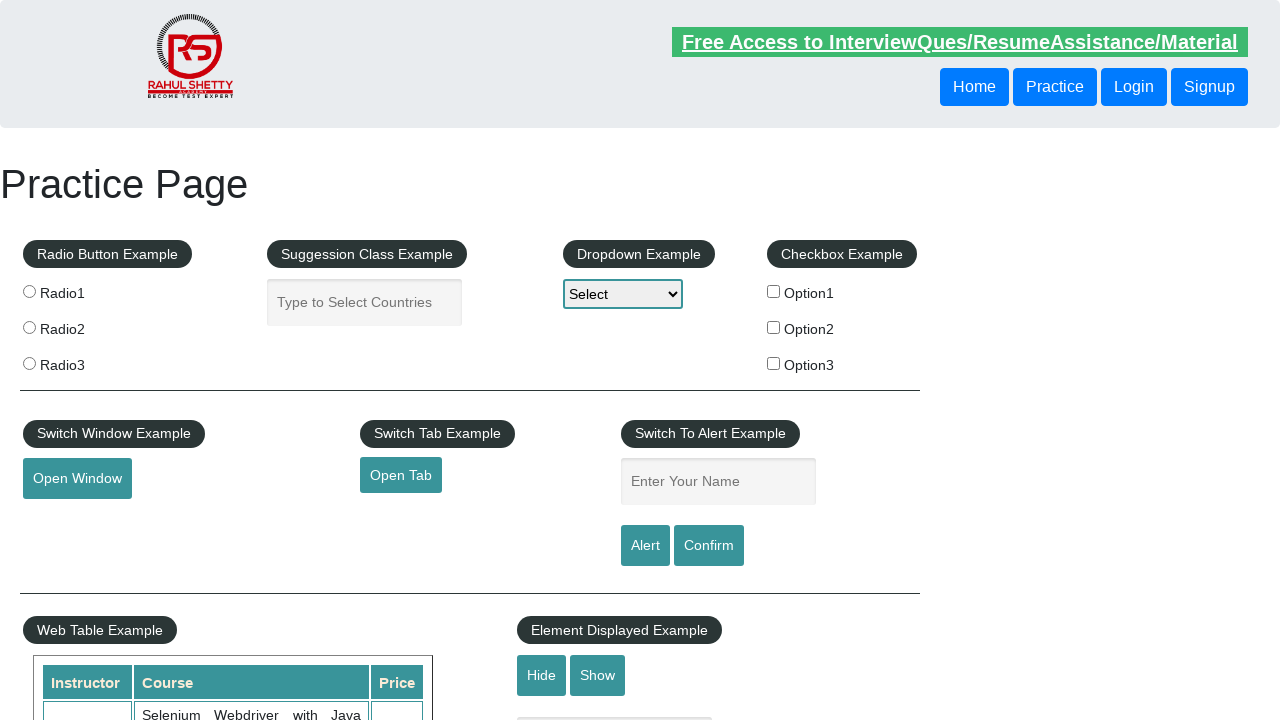